Tests the jQuery UI resizable widget by dragging the resize handle to expand the element by 400 pixels in both width and height

Starting URL: https://jqueryui.com/resources/demos/resizable/default.html

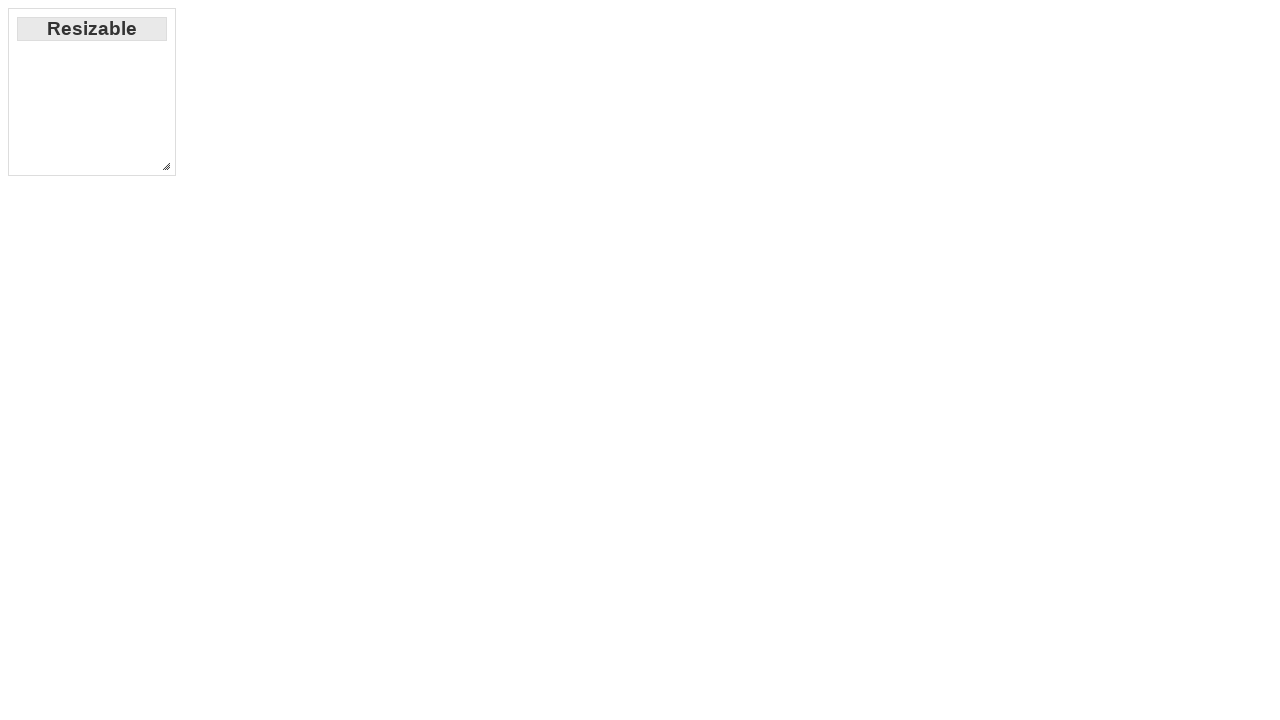

Navigated to jQuery UI resizable demo page
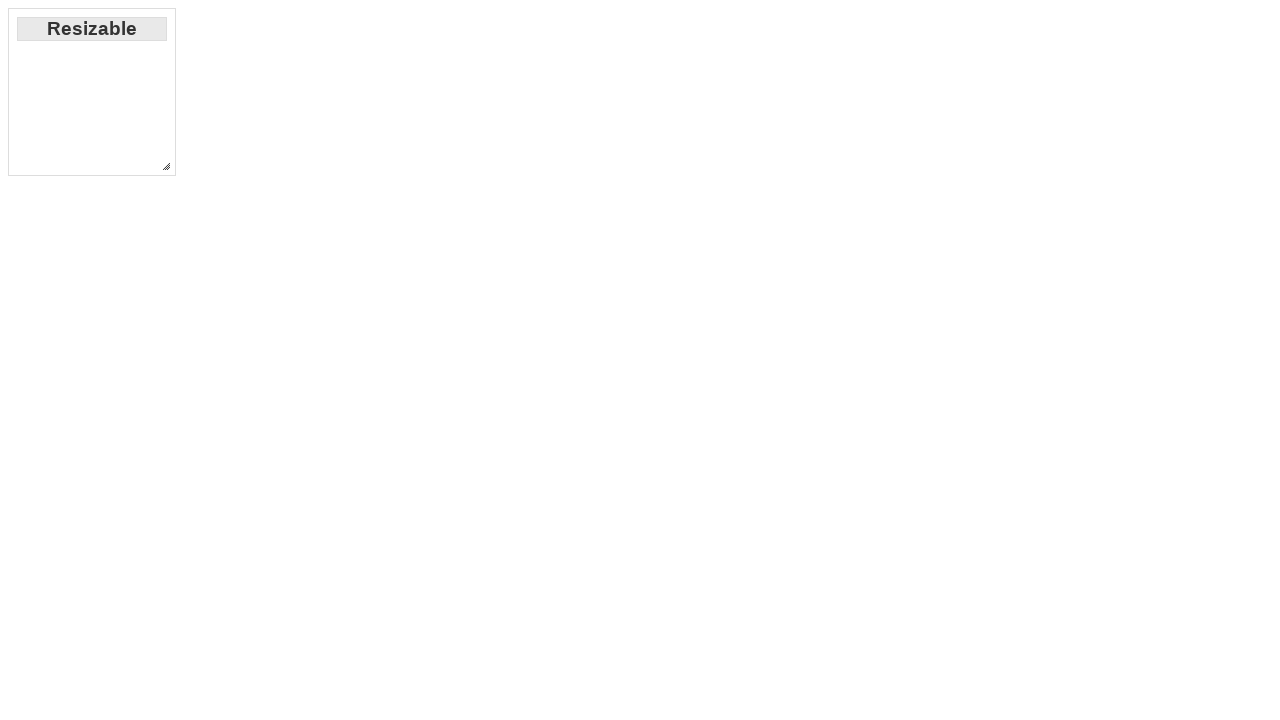

Located the resize handle element
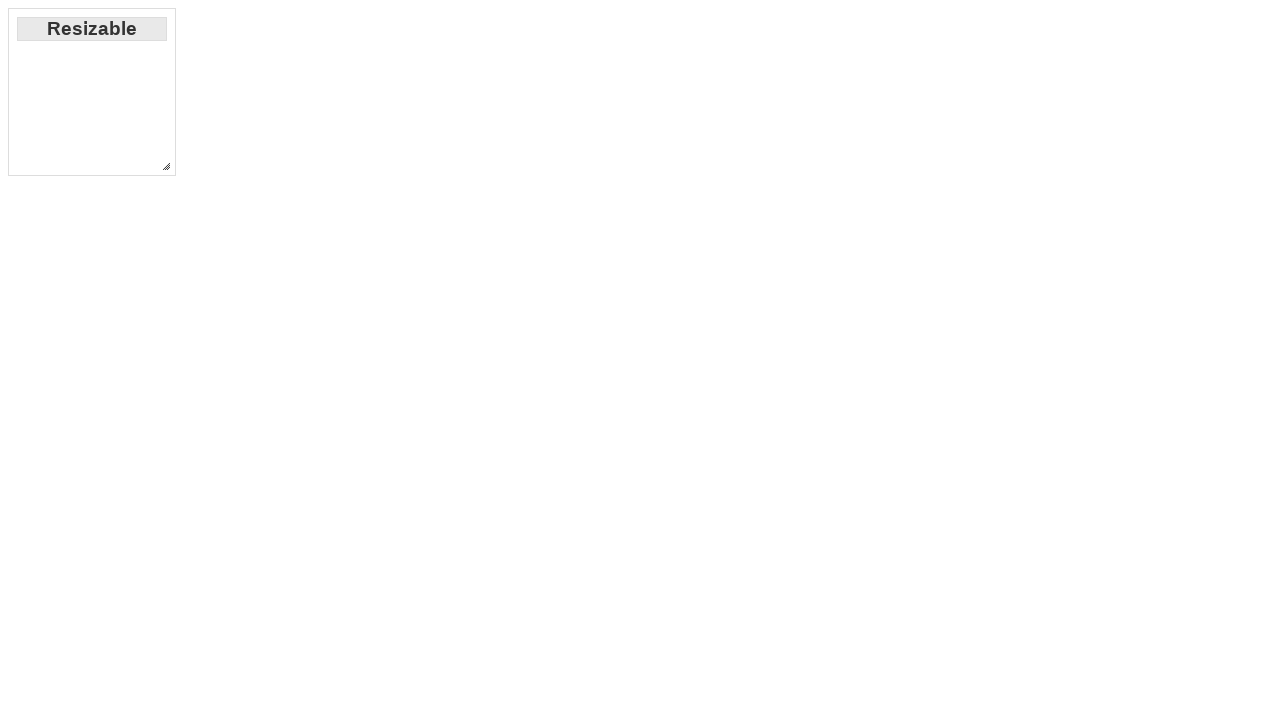

Retrieved bounding box coordinates of the resize handle
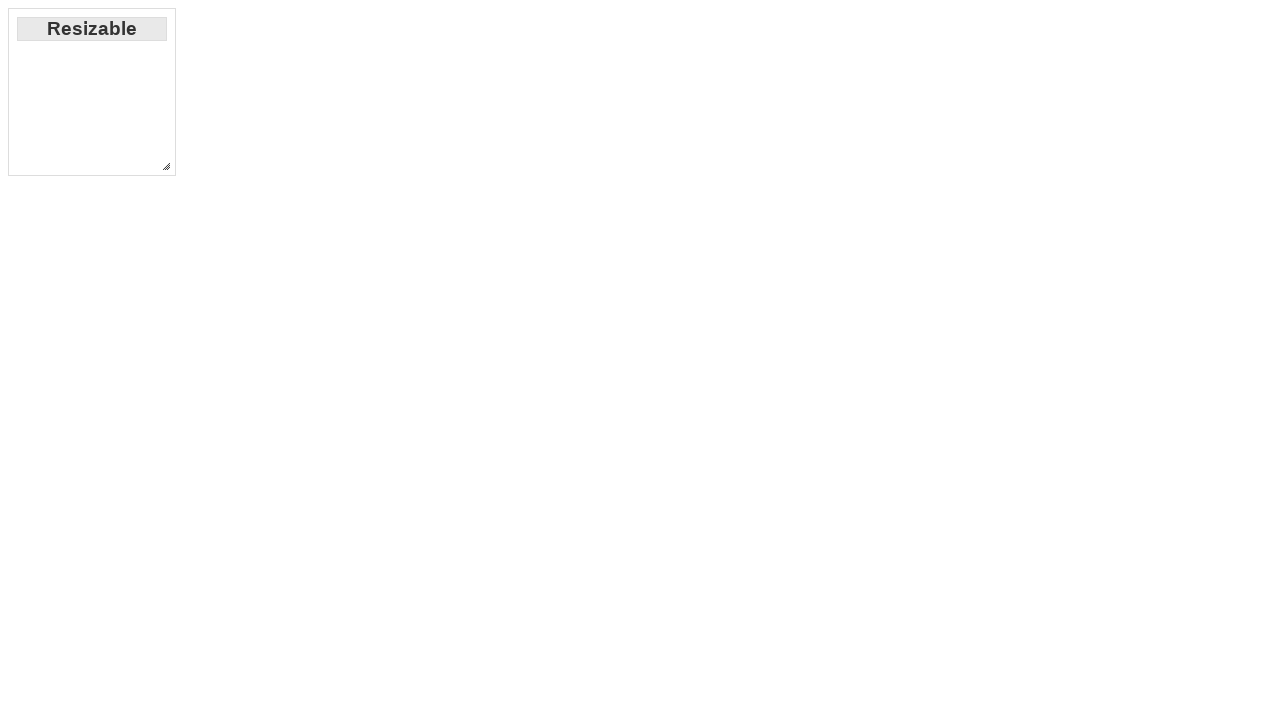

Moved mouse to the center of the resize handle at (166, 166)
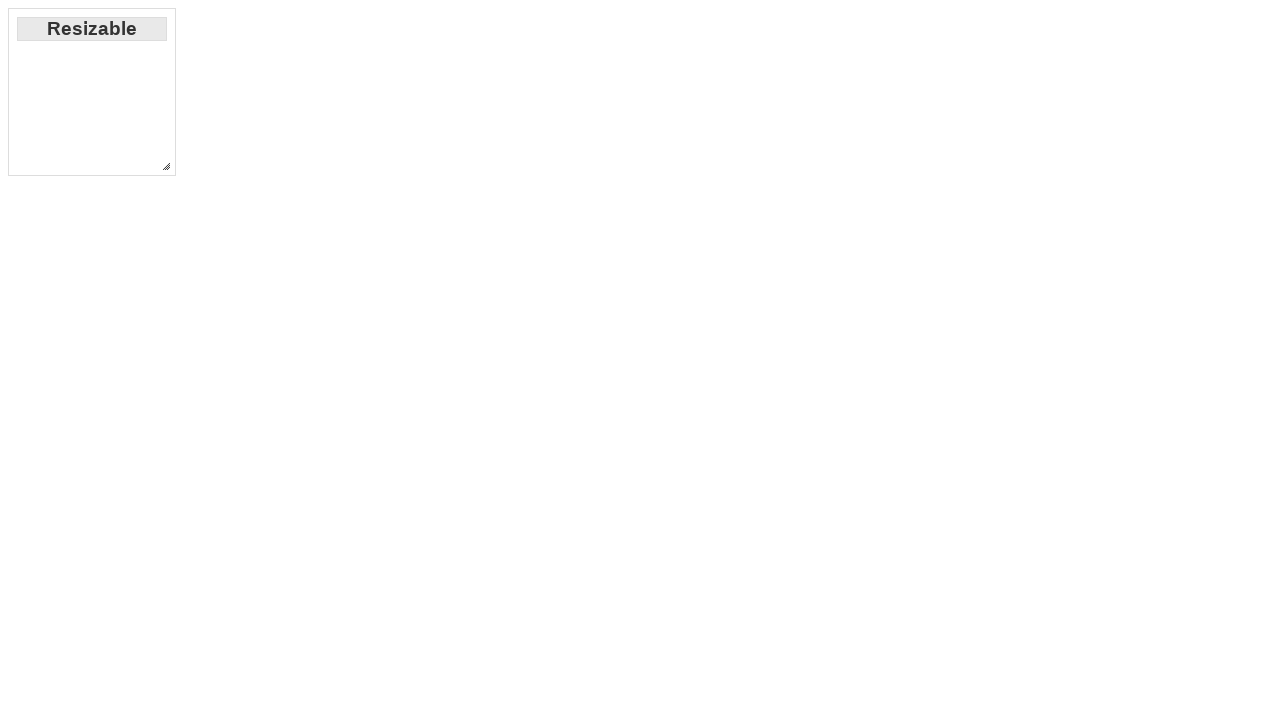

Pressed down mouse button on the resize handle at (166, 166)
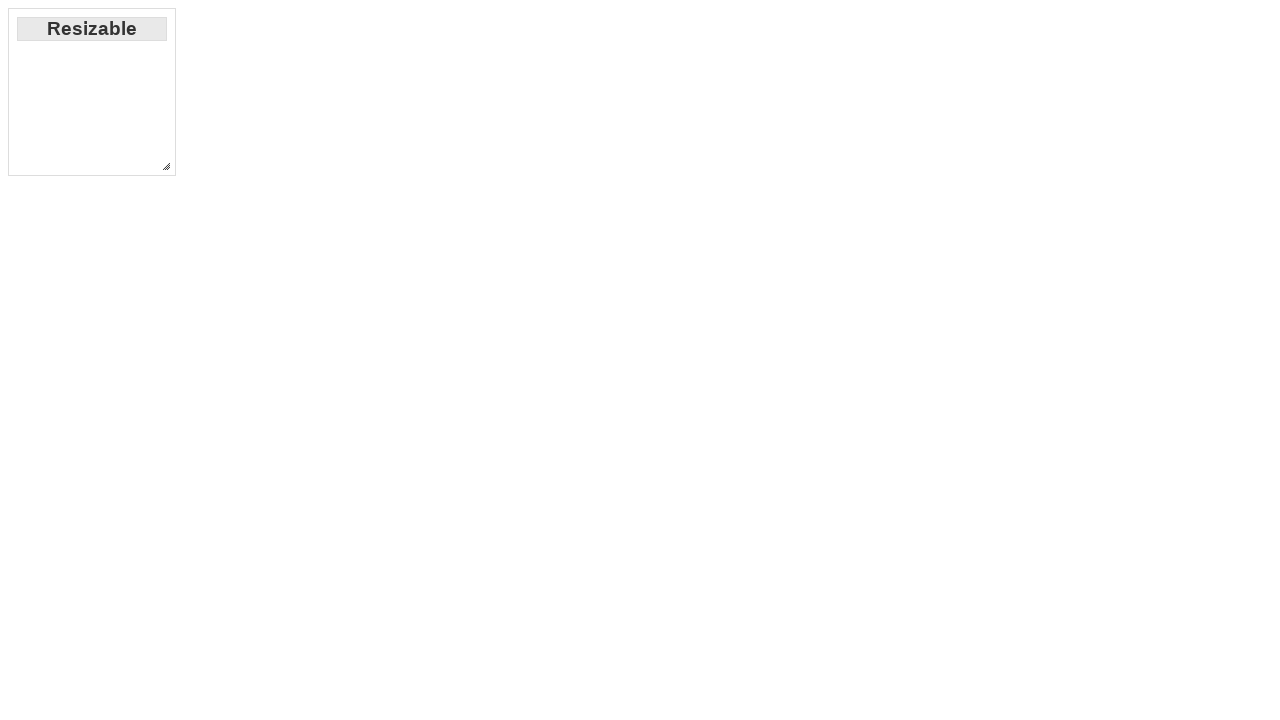

Dragged resize handle 400 pixels right and 400 pixels down at (566, 566)
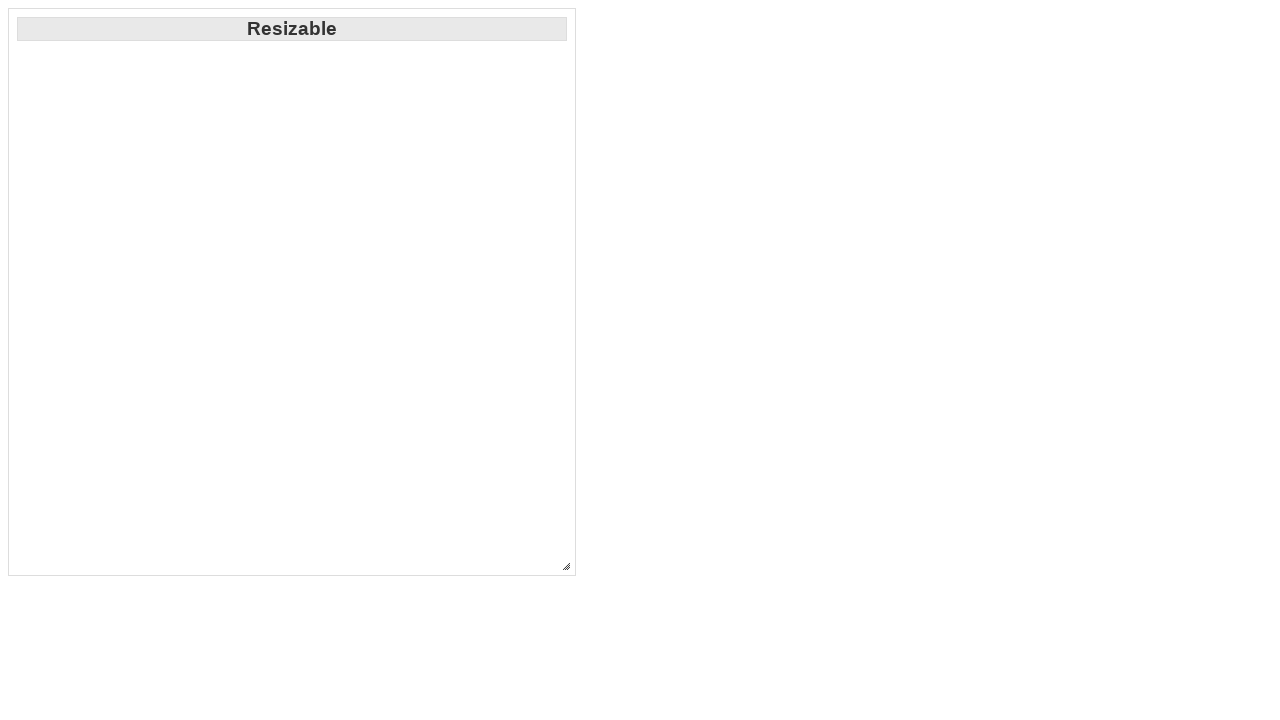

Released mouse button to complete the resize operation at (566, 566)
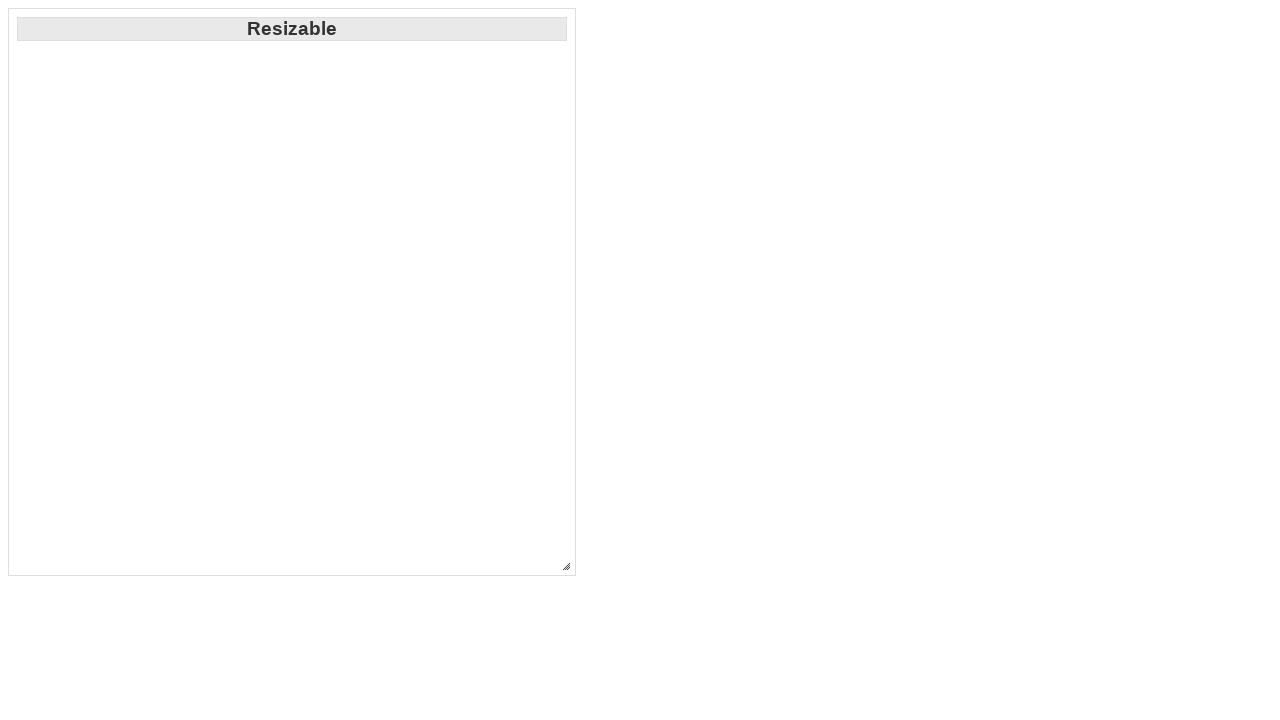

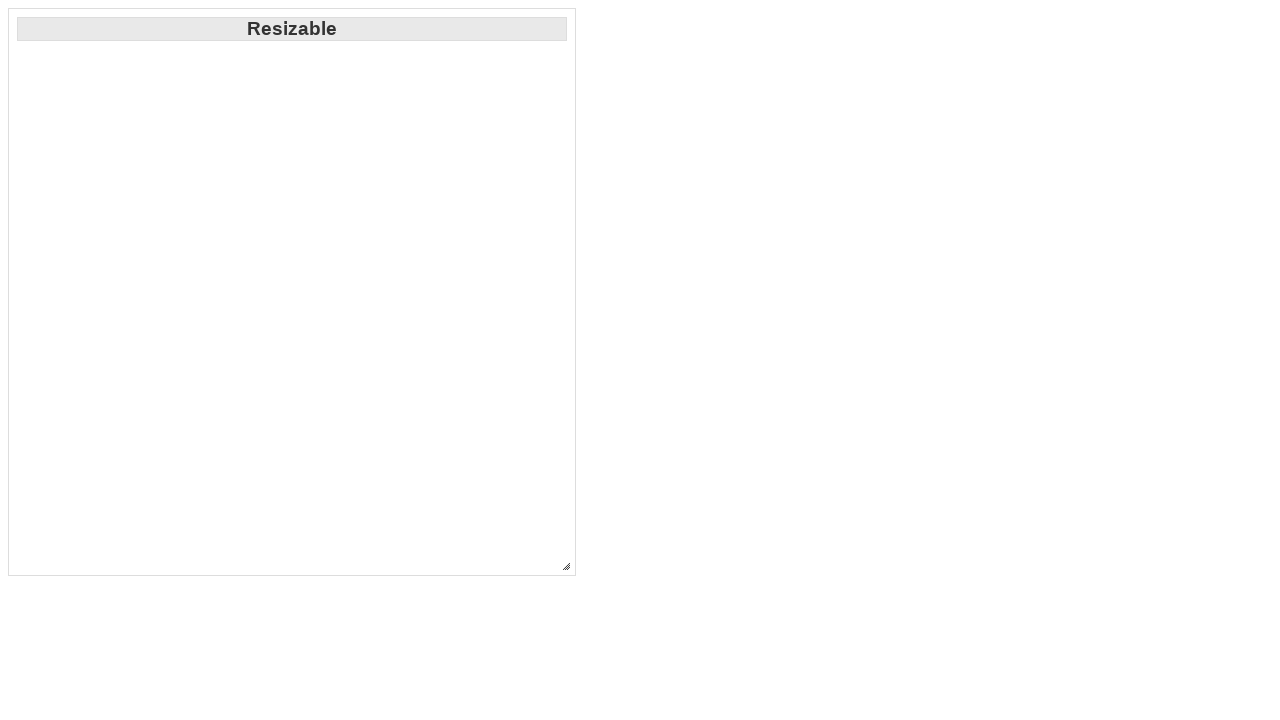